Searches for and interacts with Tomato product on a vegetable shopping practice site

Starting URL: https://rahulshettyacademy.com/seleniumPractise/#/

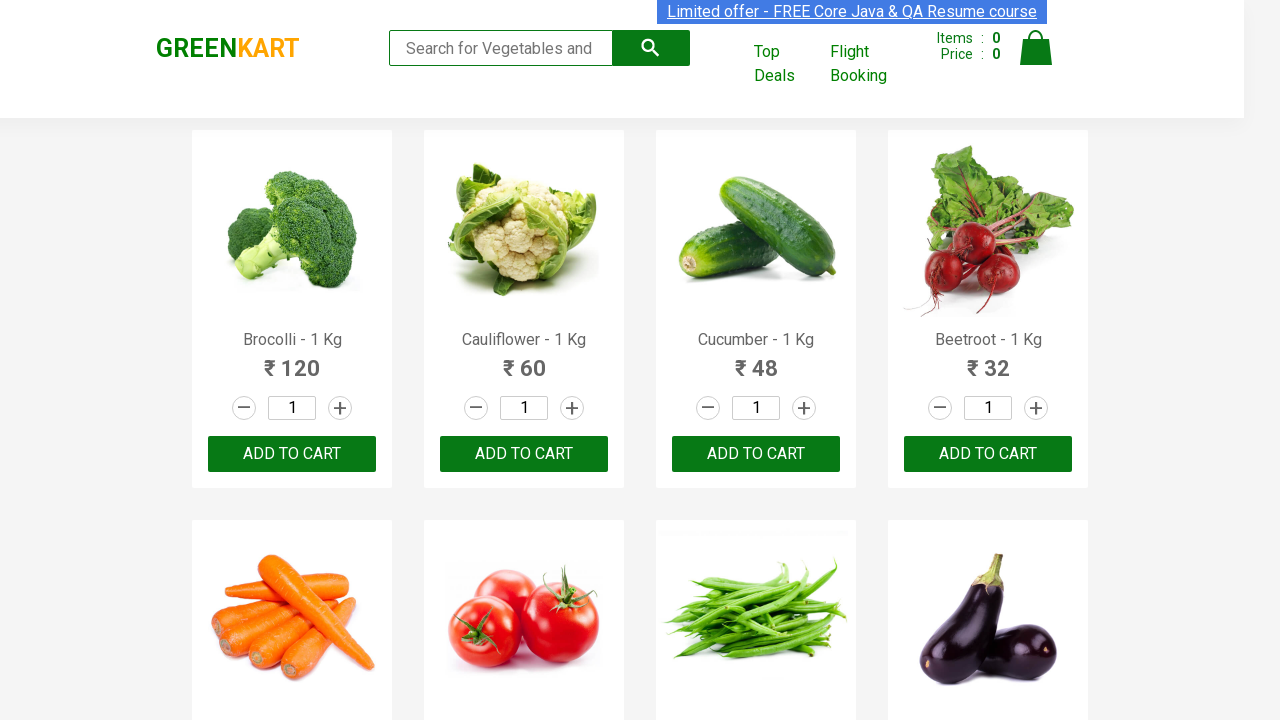

Waited for products to load on the vegetable shopping site
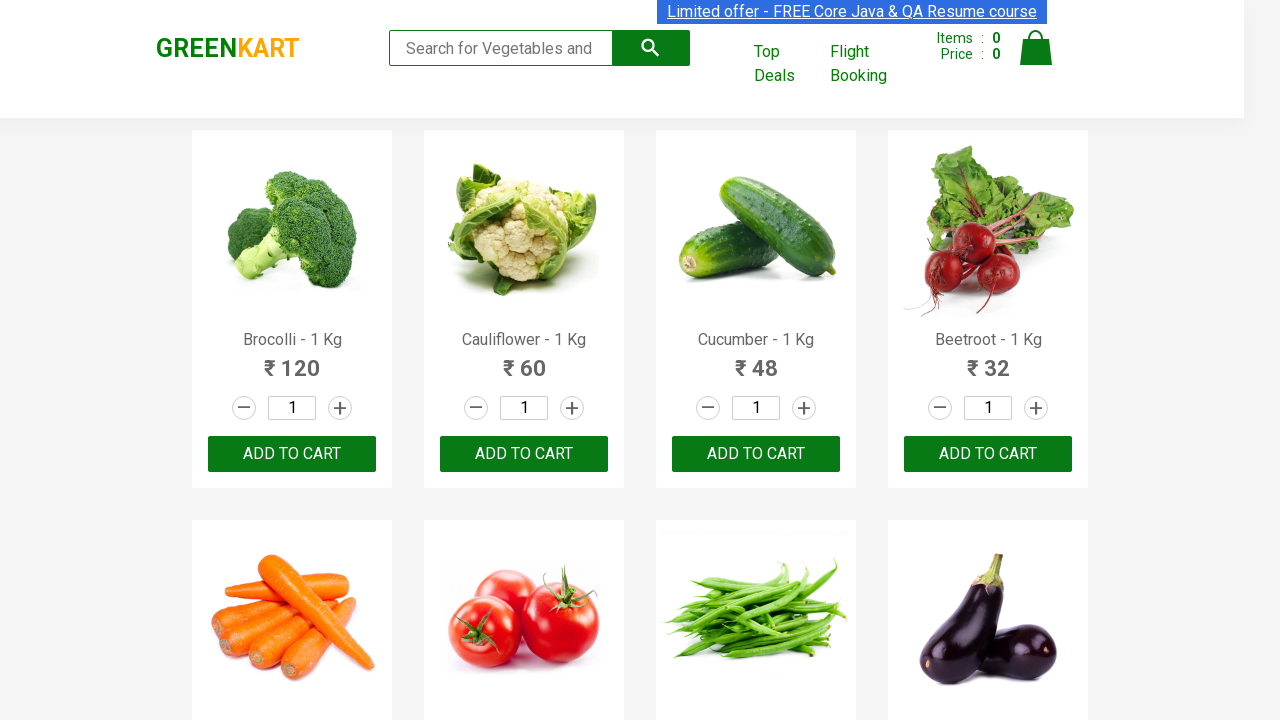

Located Tomato product using CSS selector
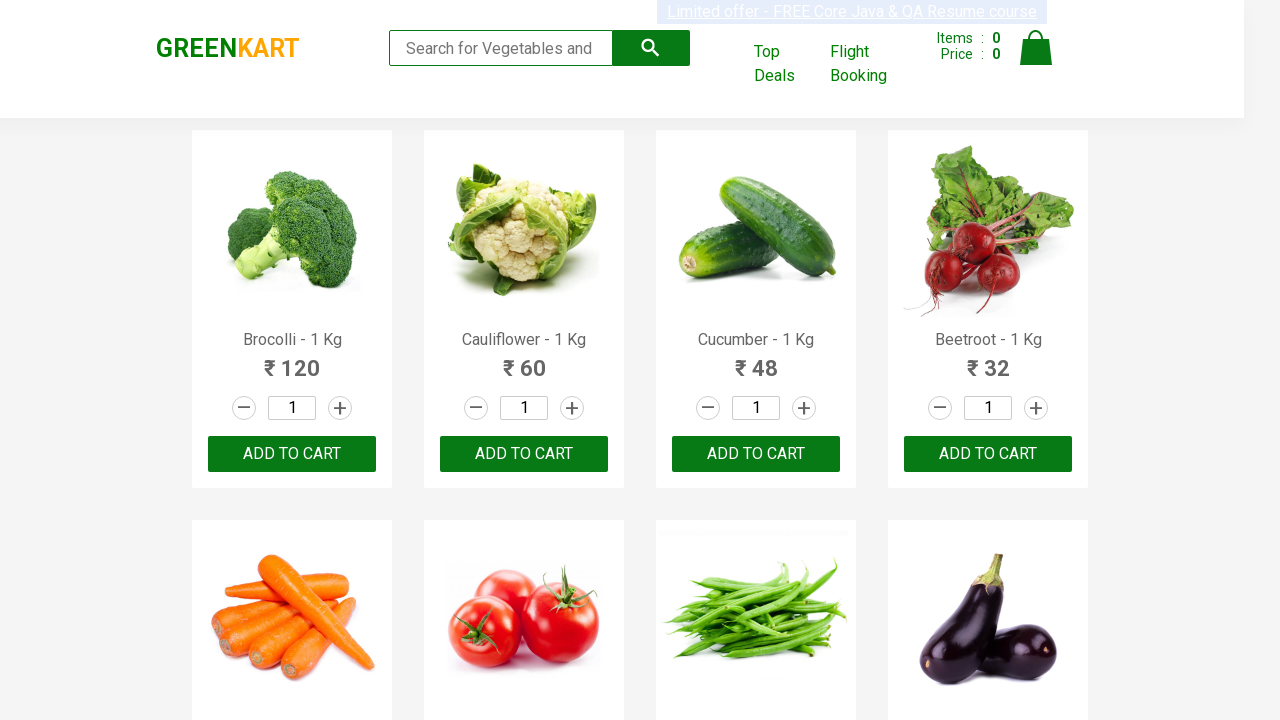

Clicked Add to Cart button for Tomato product at (524, 360) on .product:has-text('Tomato') >> button
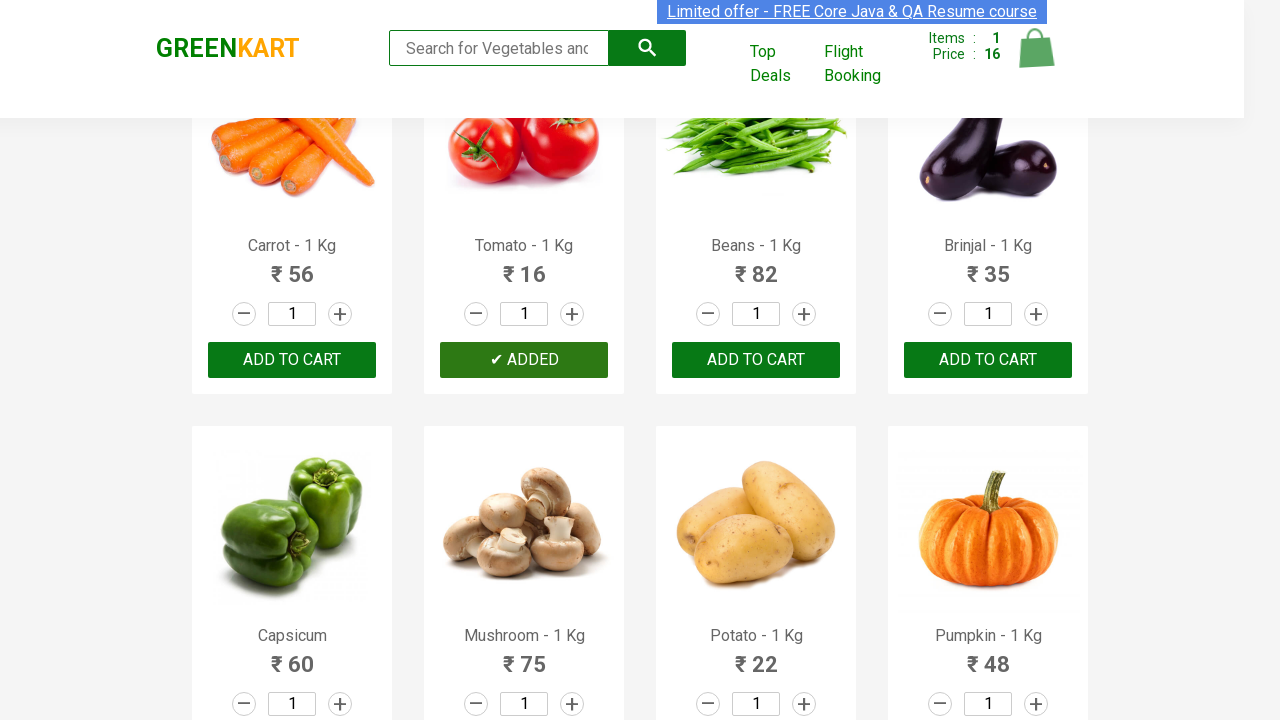

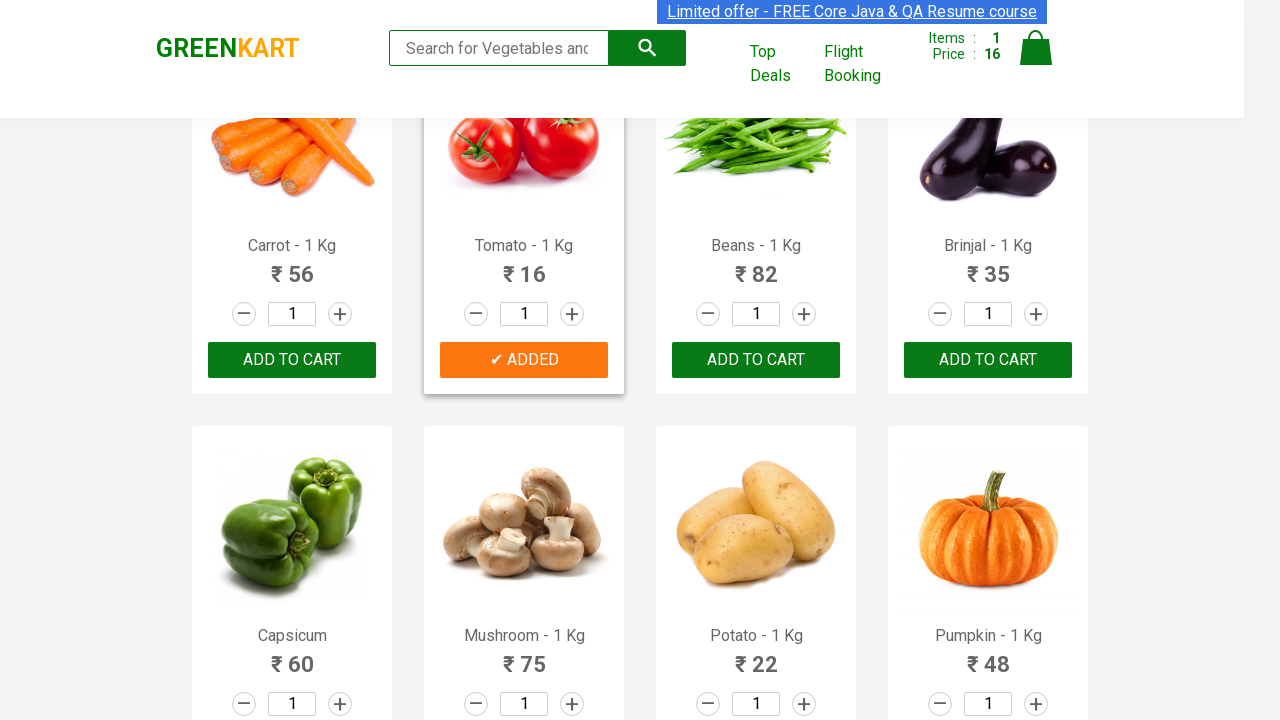